Tests successful form submission by filling both name and message fields with valid data

Starting URL: https://ultimateqa.com/automation

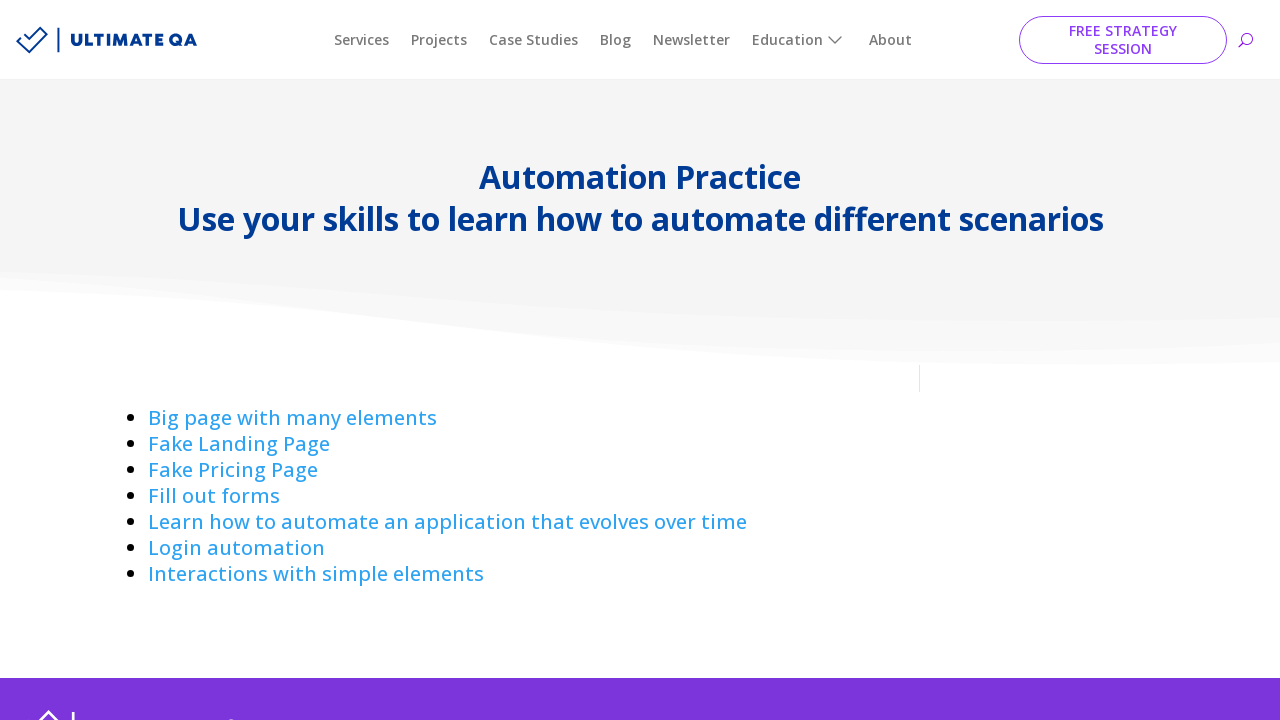

Clicked 'Fill out forms' link at (214, 496) on text=Fill out forms
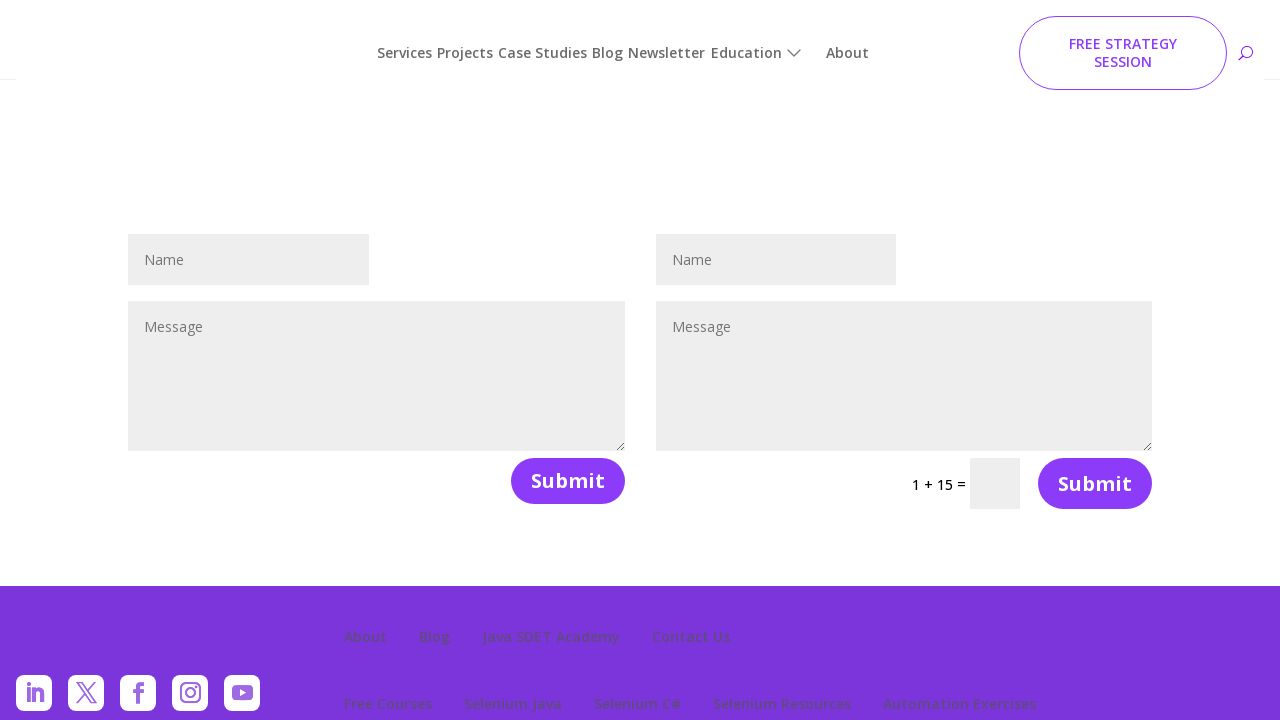

Filled name field with 'Hello World' on #et_pb_contact_name_0
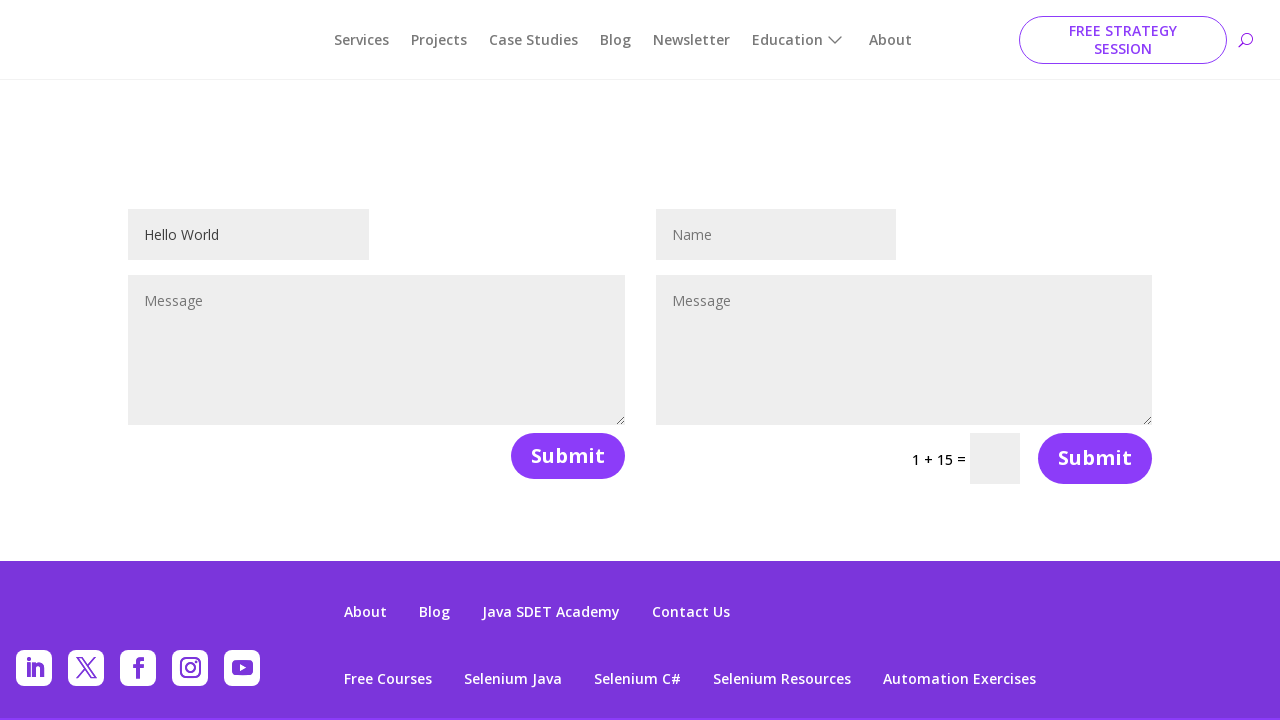

Filled message field with 'This is a QA student' on #et_pb_contact_message_0
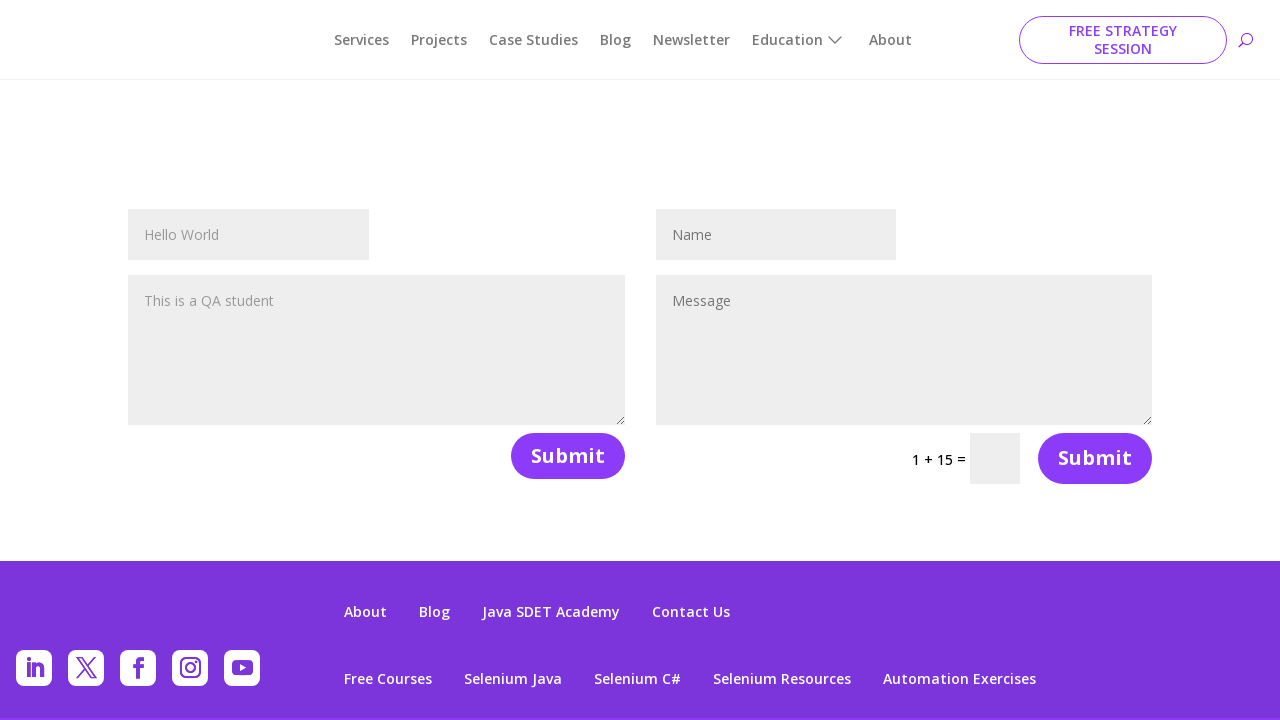

Clicked form submit button at (568, 456) on button[name='et_builder_submit_button']
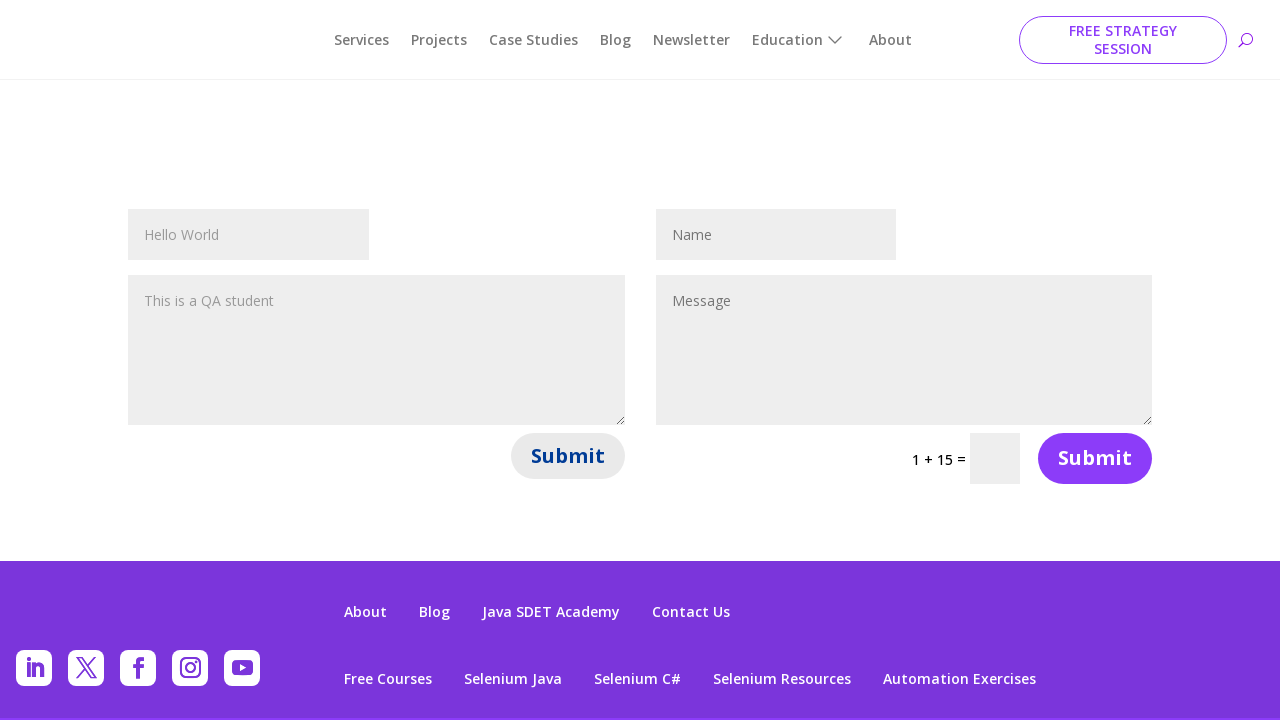

Success message appeared - form submitted successfully
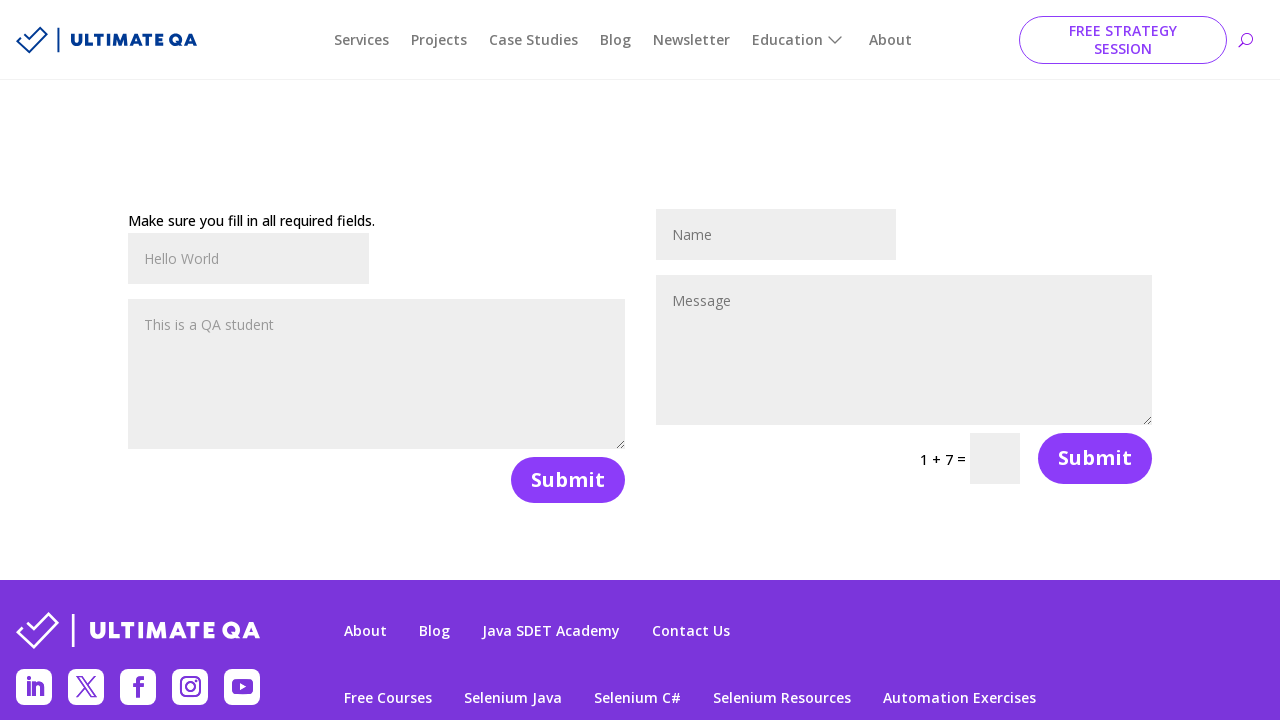

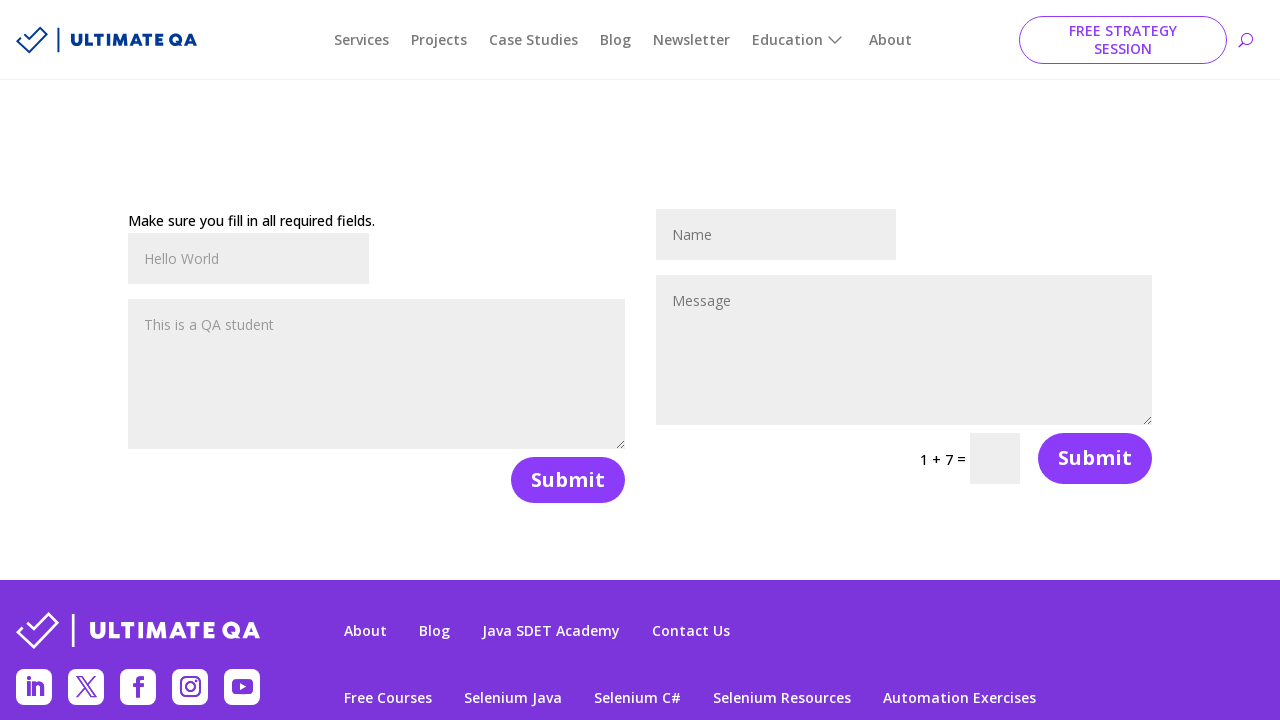